Tests that the complete all checkbox updates state when individual items are completed or cleared

Starting URL: https://demo.playwright.dev/todomvc

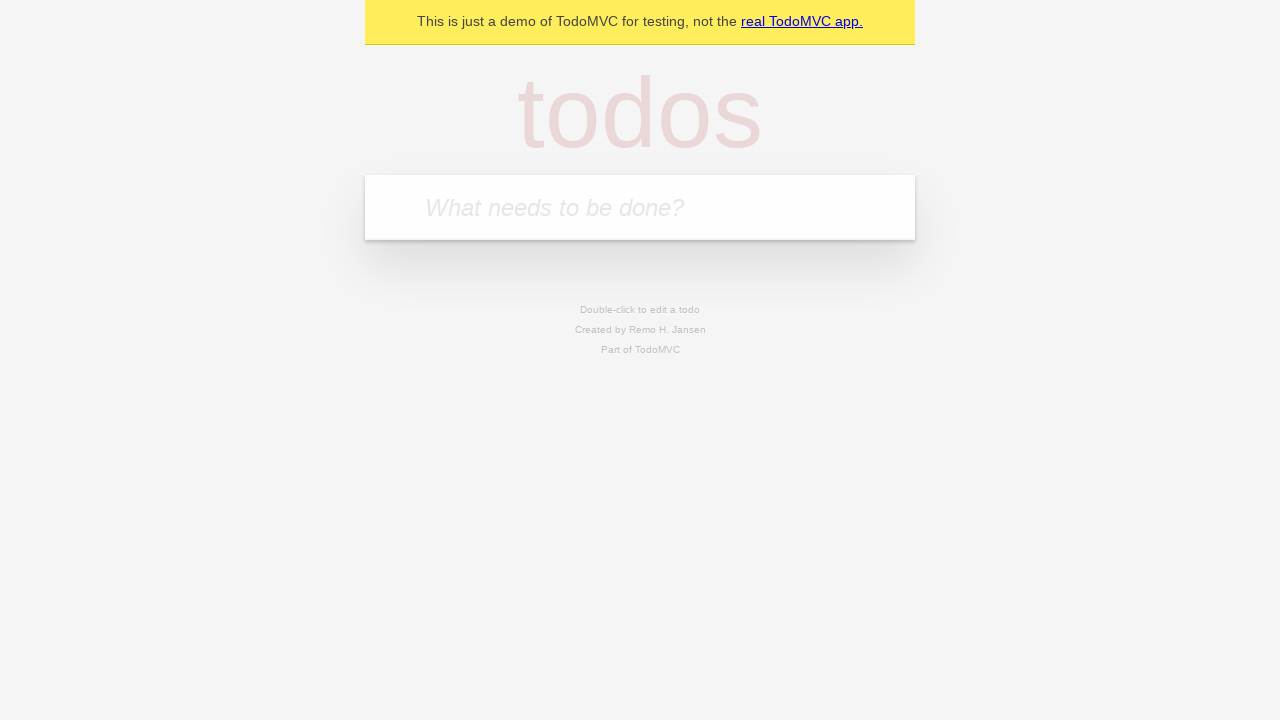

Filled todo input with 'buy some cheese' on internal:attr=[placeholder="What needs to be done?"i]
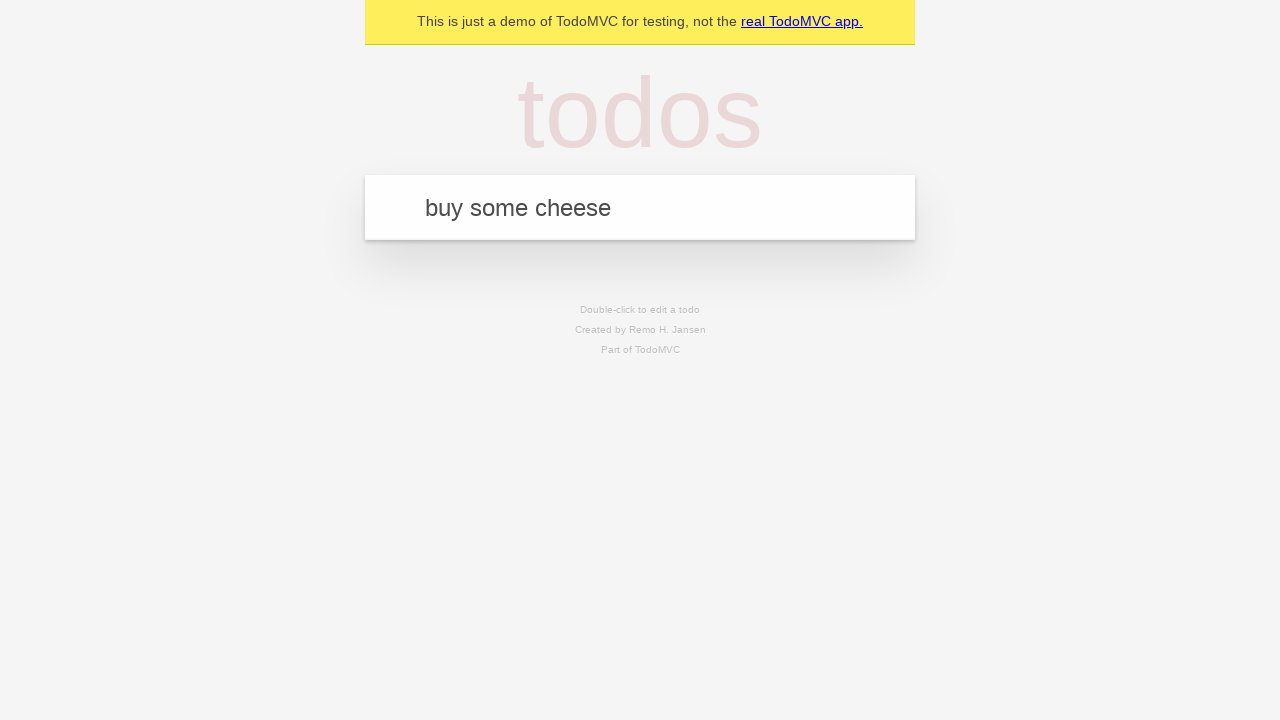

Pressed Enter to add todo 'buy some cheese' on internal:attr=[placeholder="What needs to be done?"i]
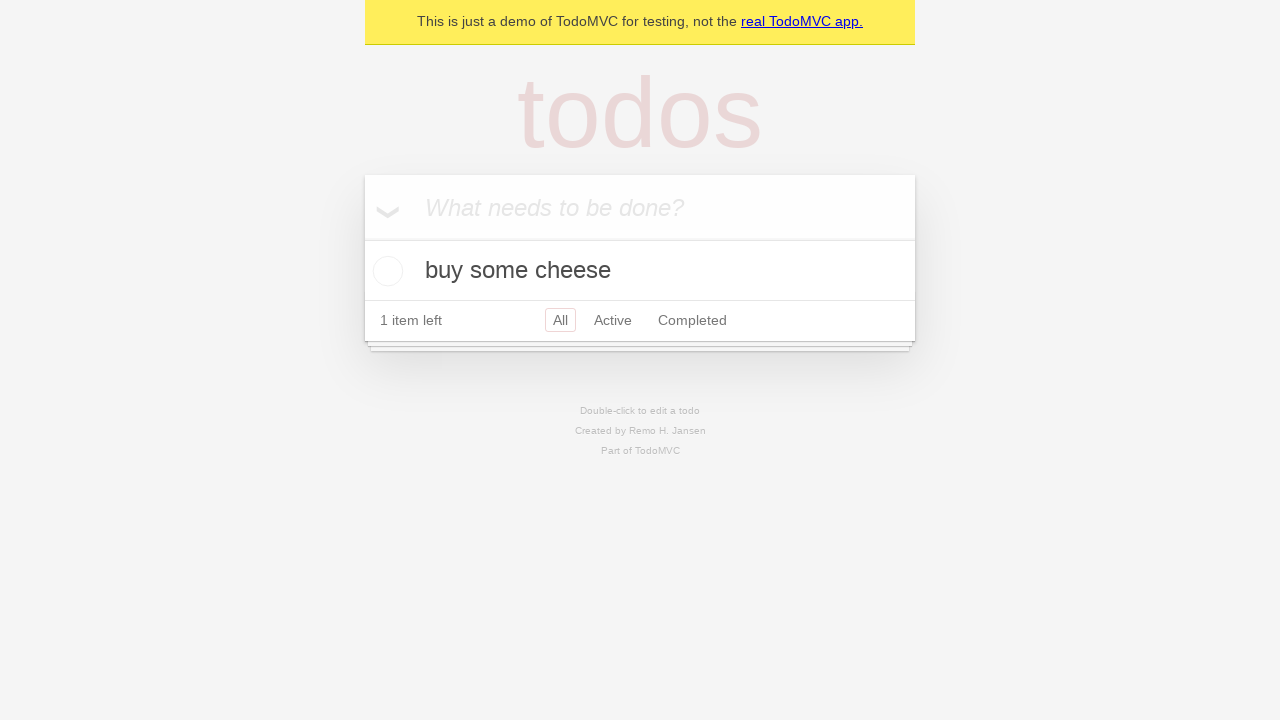

Filled todo input with 'feed the cat' on internal:attr=[placeholder="What needs to be done?"i]
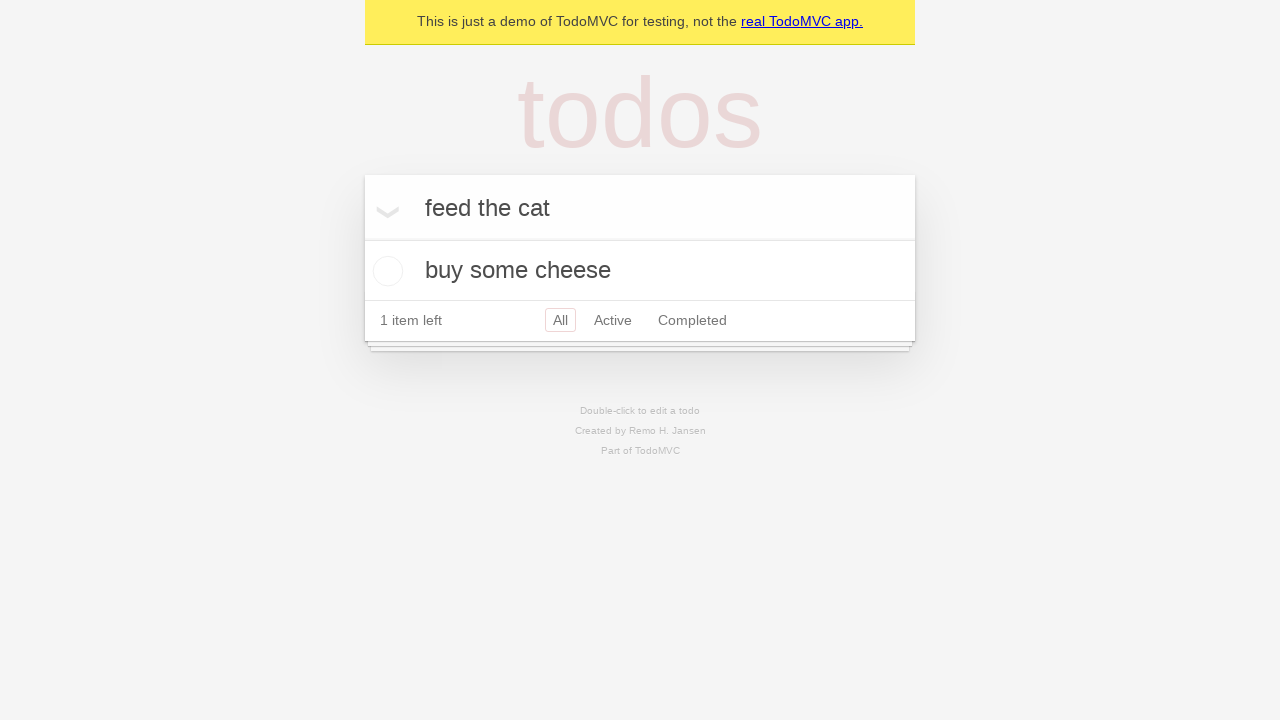

Pressed Enter to add todo 'feed the cat' on internal:attr=[placeholder="What needs to be done?"i]
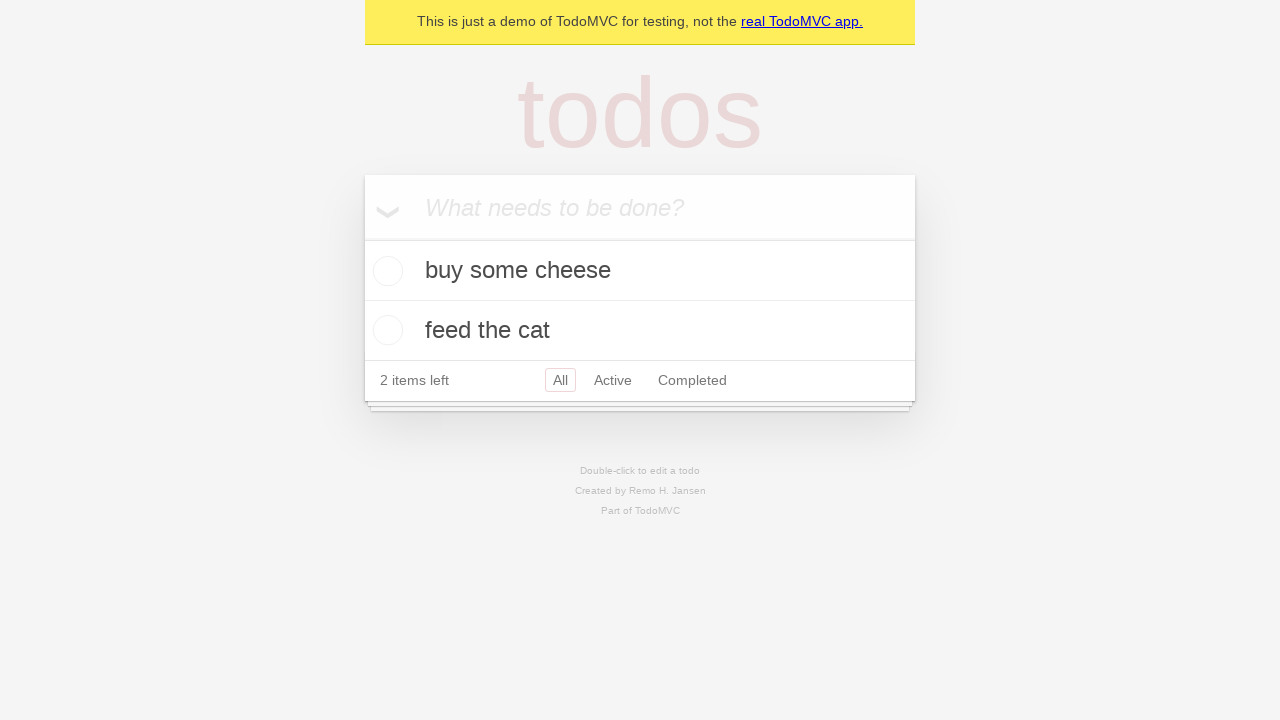

Filled todo input with 'book a doctors appointment' on internal:attr=[placeholder="What needs to be done?"i]
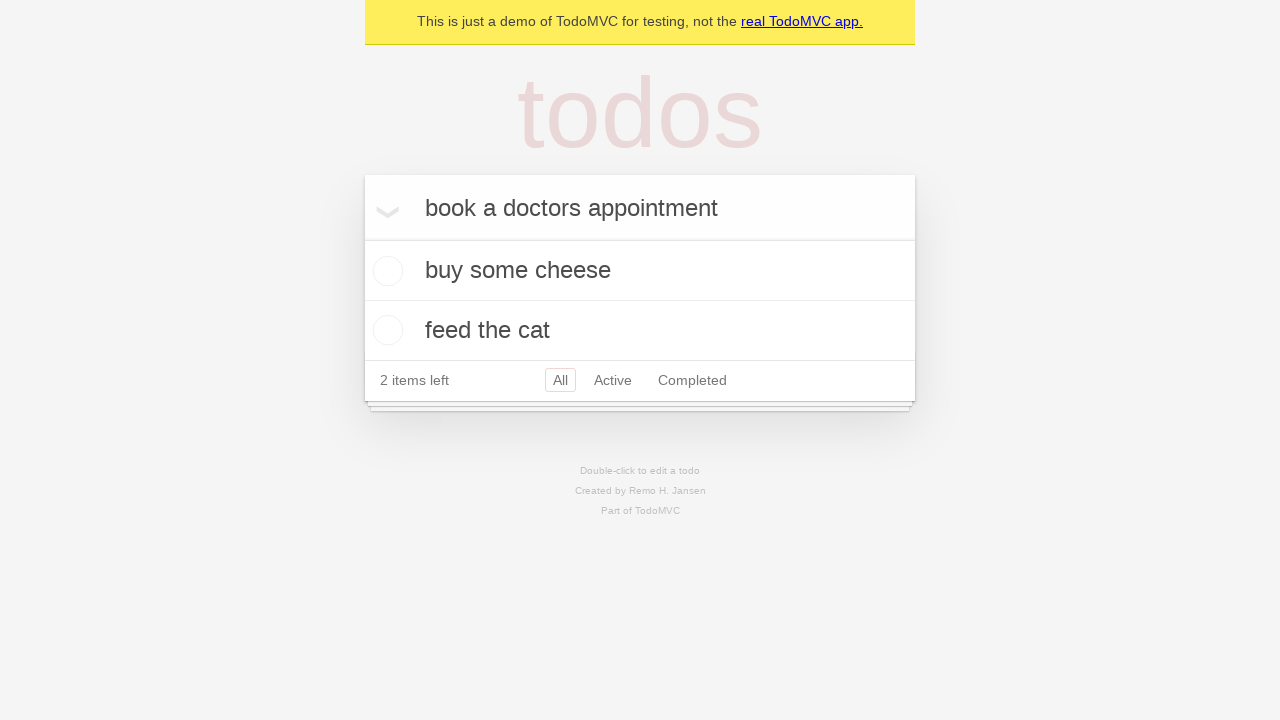

Pressed Enter to add todo 'book a doctors appointment' on internal:attr=[placeholder="What needs to be done?"i]
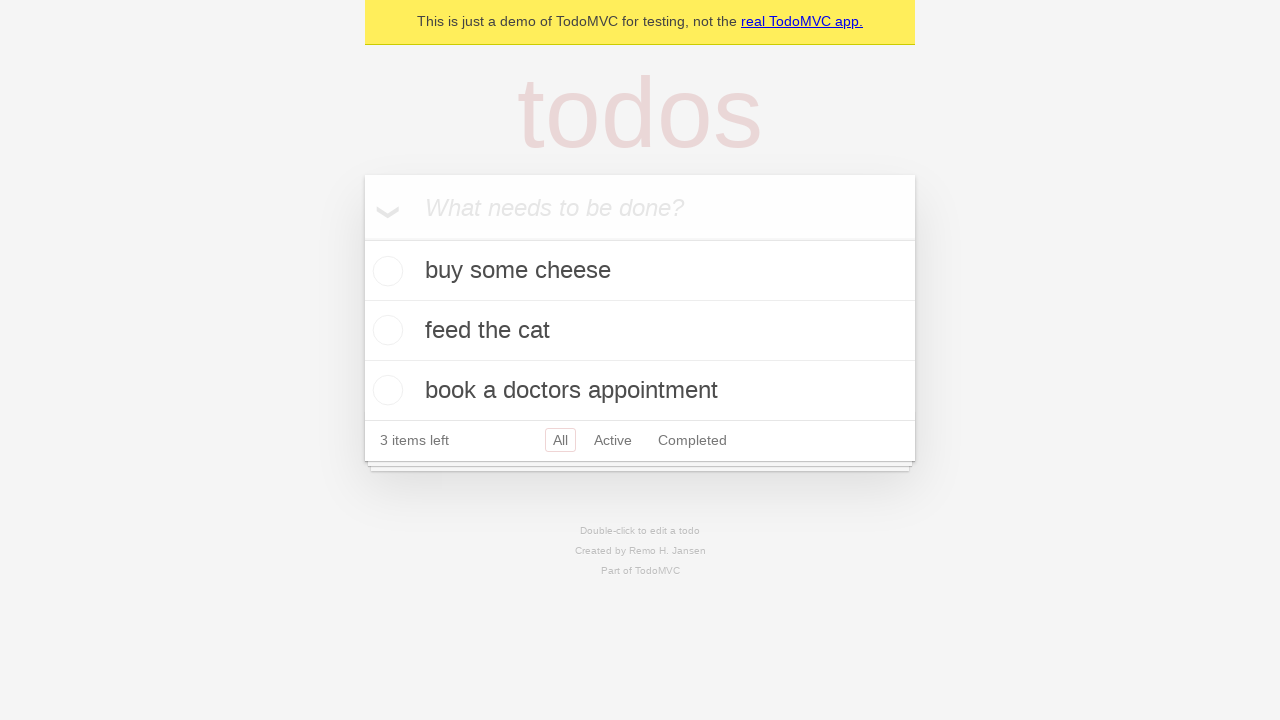

Checked 'Mark all as complete' checkbox at (362, 238) on internal:label="Mark all as complete"i
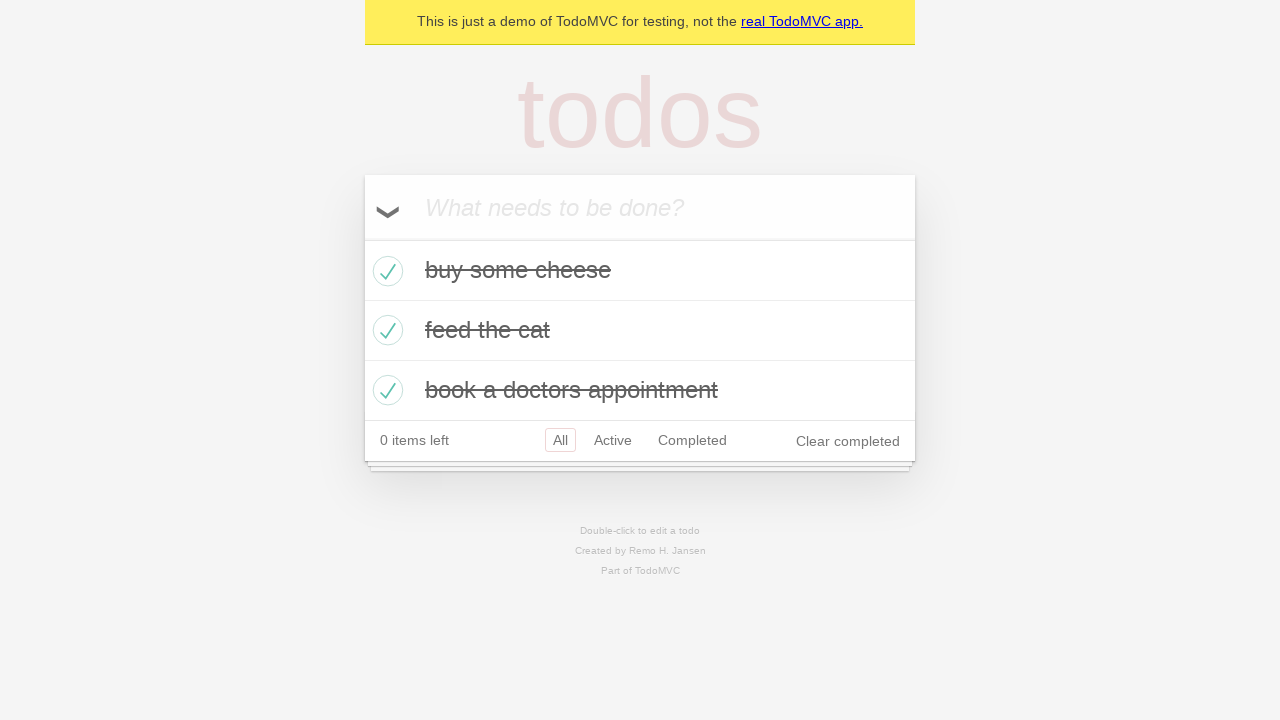

Unchecked first todo item at (385, 271) on internal:testid=[data-testid="todo-item"s] >> nth=0 >> internal:role=checkbox
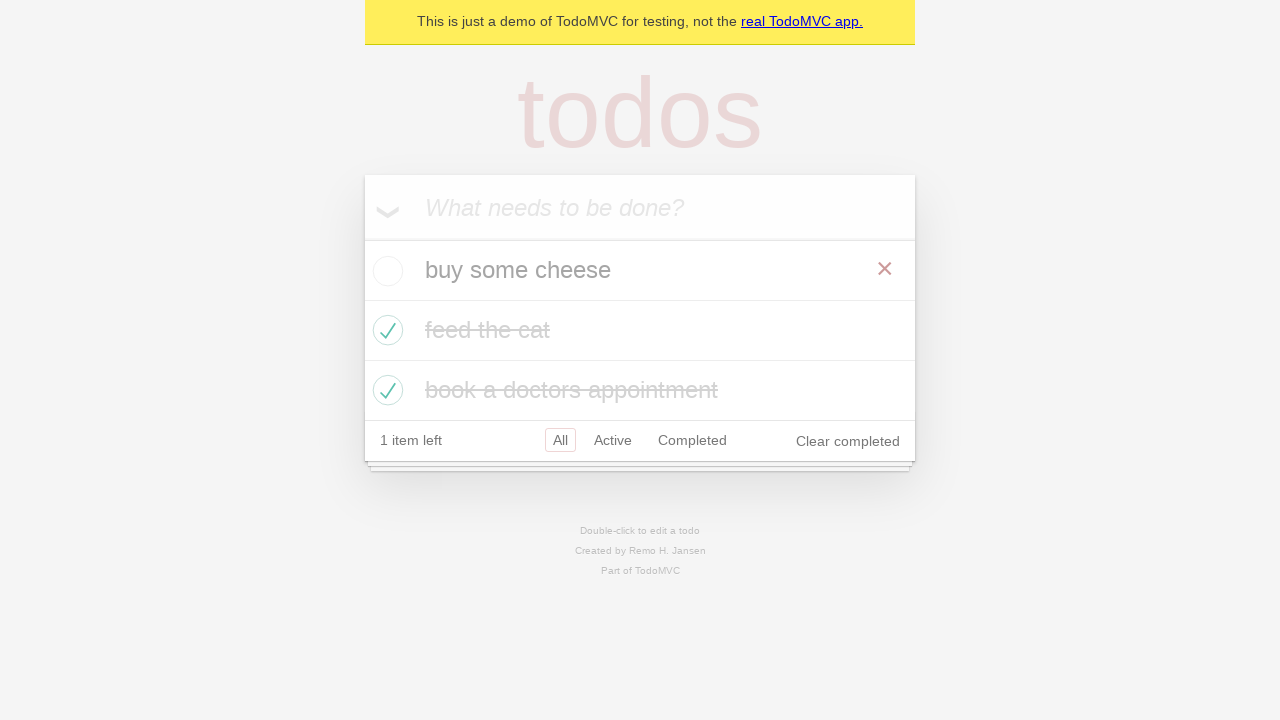

Checked first todo item again at (385, 271) on internal:testid=[data-testid="todo-item"s] >> nth=0 >> internal:role=checkbox
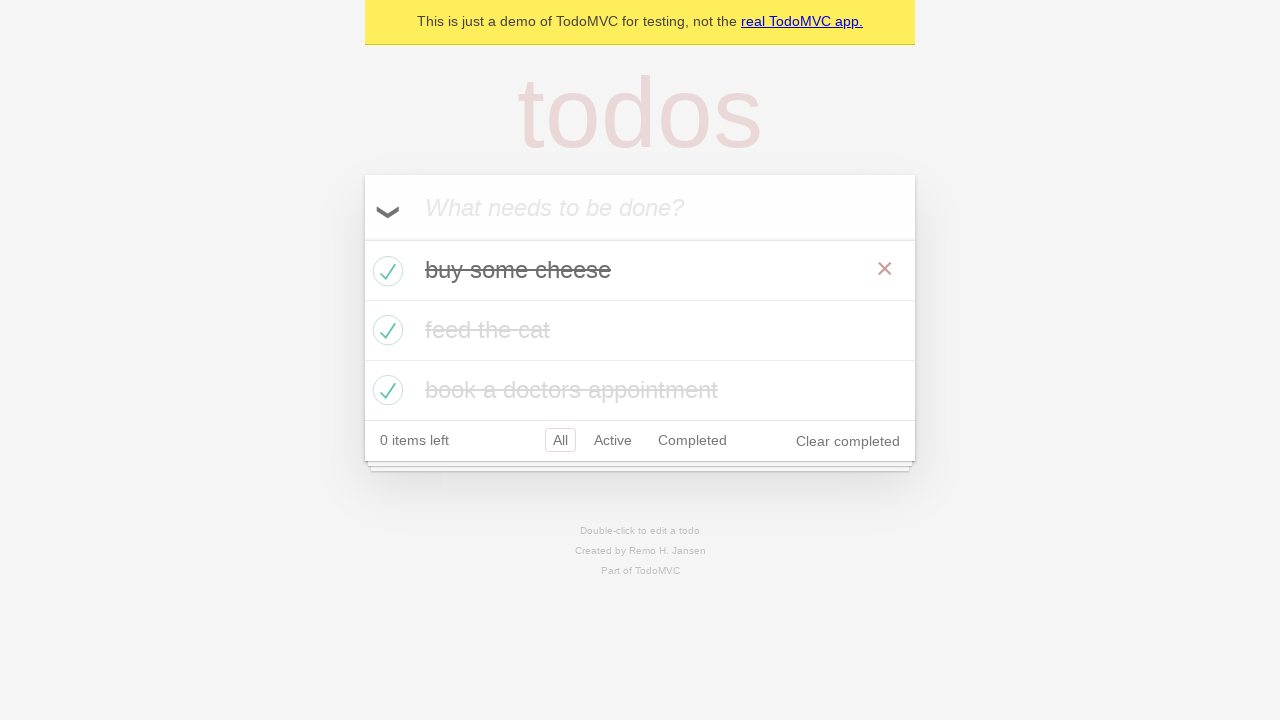

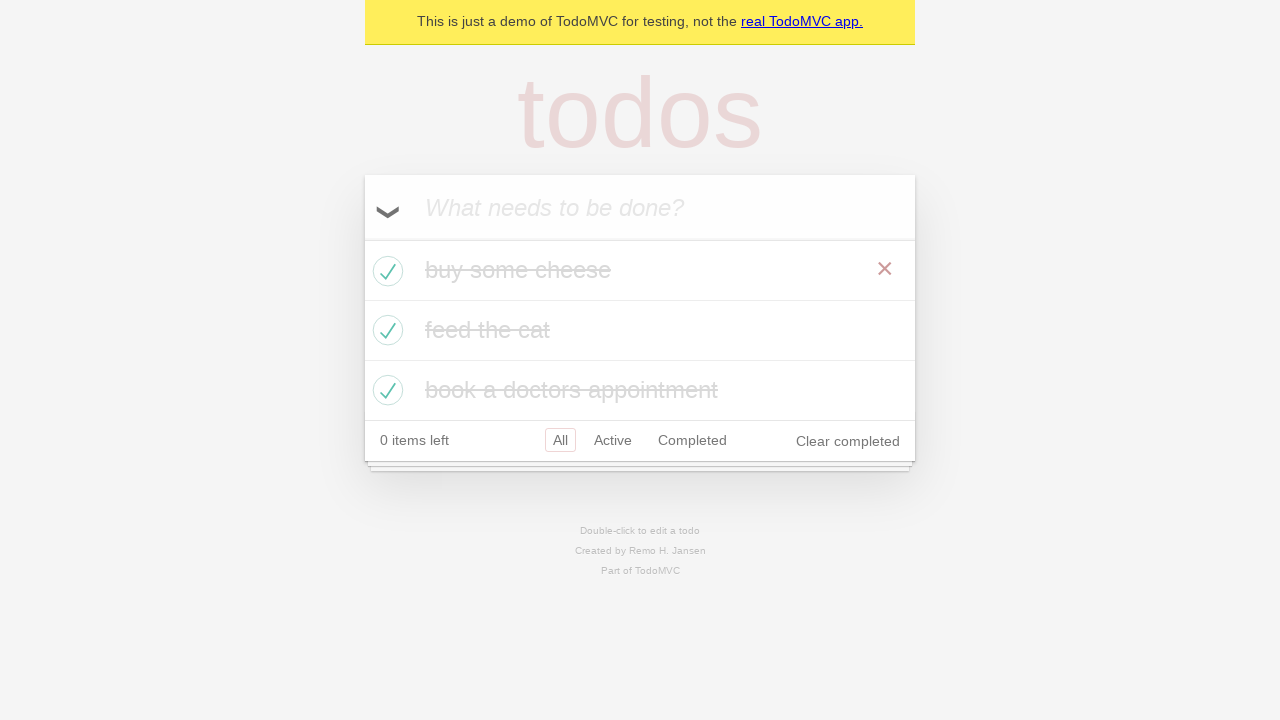